Navigates to a dashboard page and performs a horizontal scroll to the left using JavaScript execution

Starting URL: https://dashboards.handmadeinteractive.com/jasonlove/

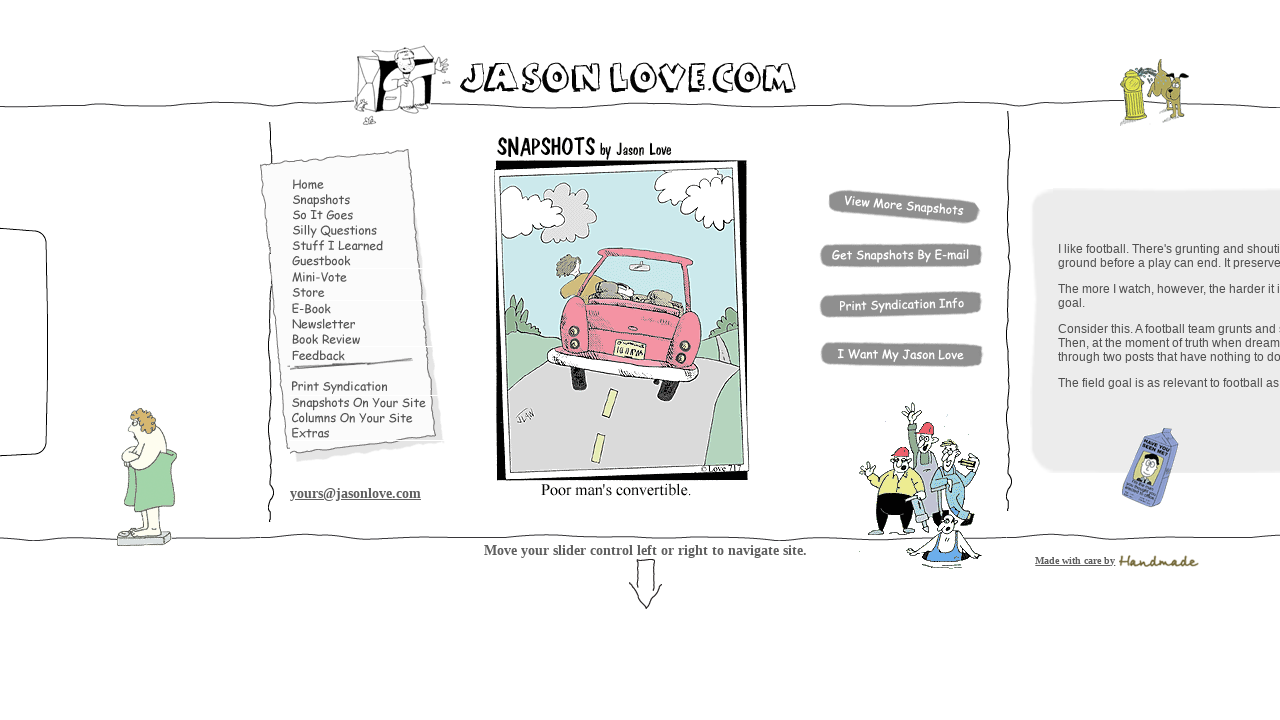

Navigated to dashboard page at https://dashboards.handmadeinteractive.com/jasonlove/
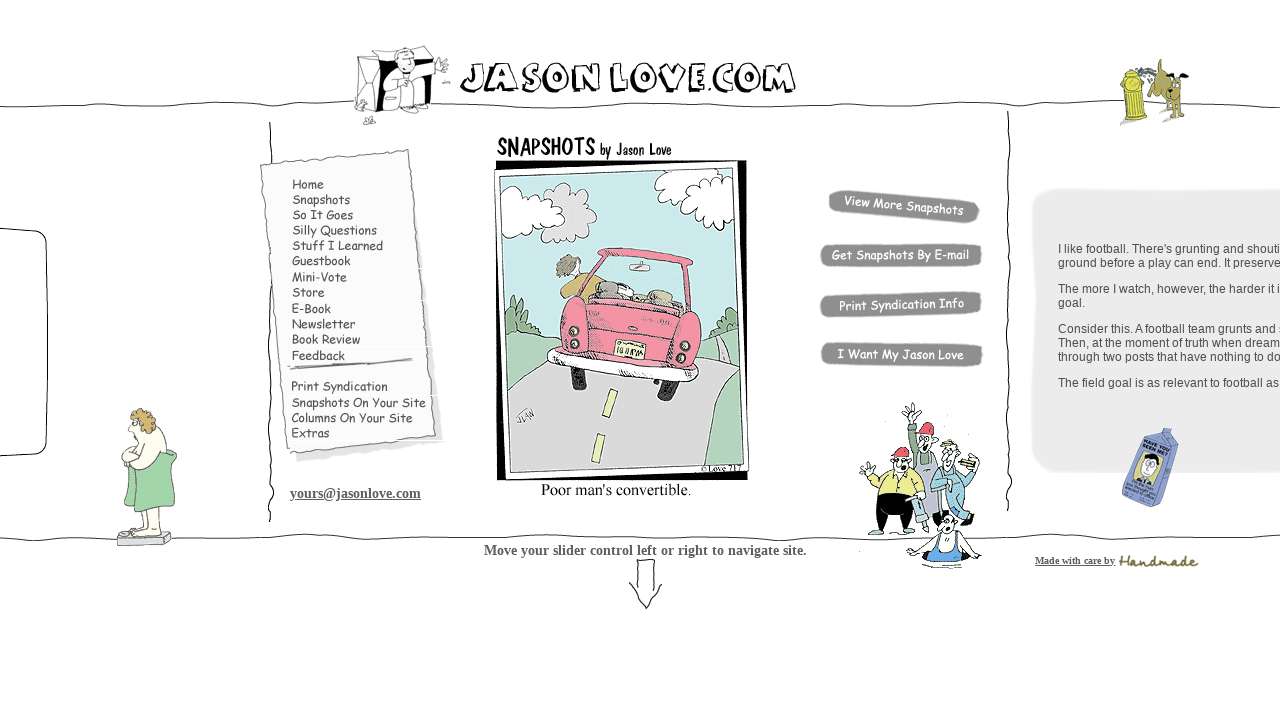

Performed horizontal scroll to the left by 2000 pixels using JavaScript
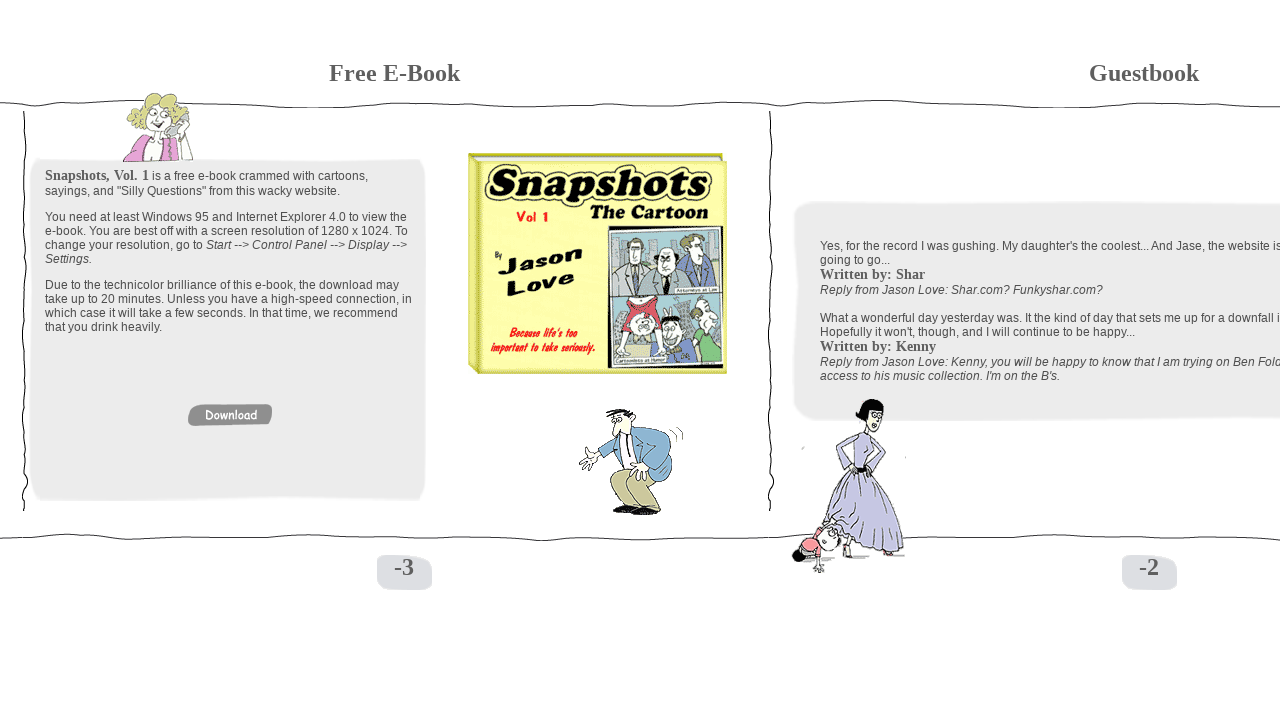

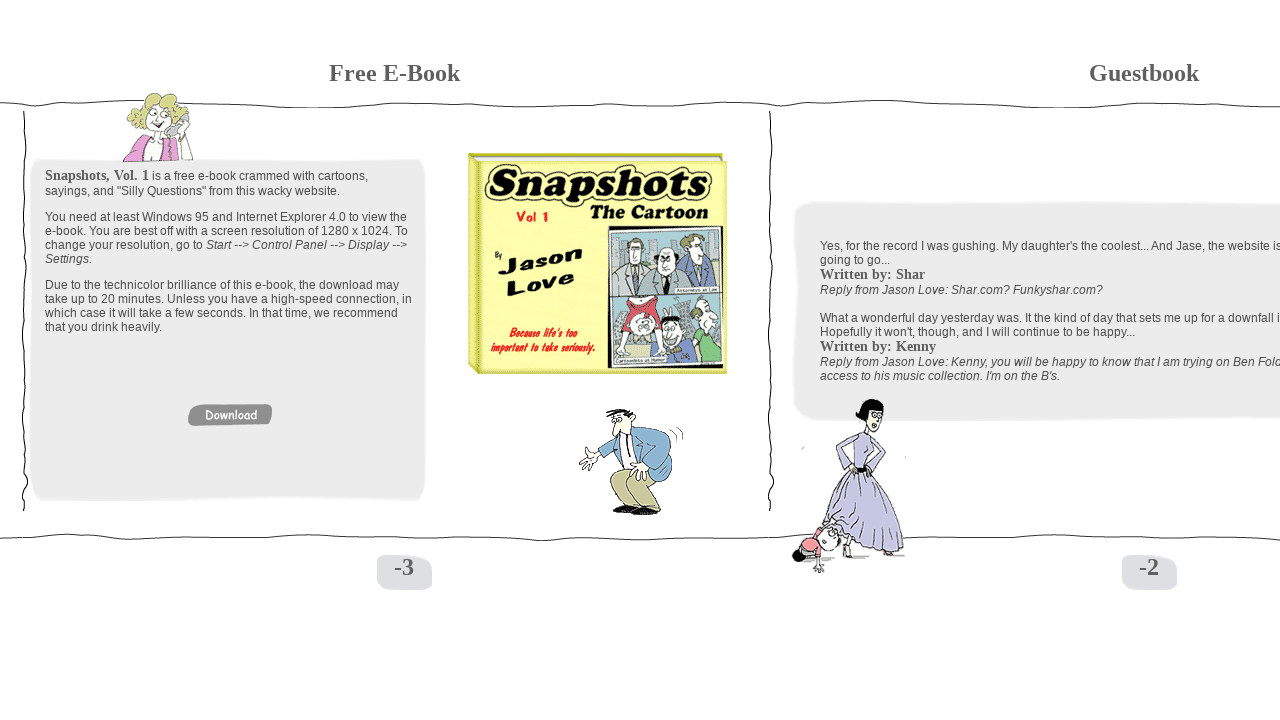